Tests different types of JavaScript alerts (simple alert, confirm dialog, and prompt dialog) by interacting with them - accepting, dismissing, and entering text

Starting URL: http://demo.automationtesting.in/Alerts.html

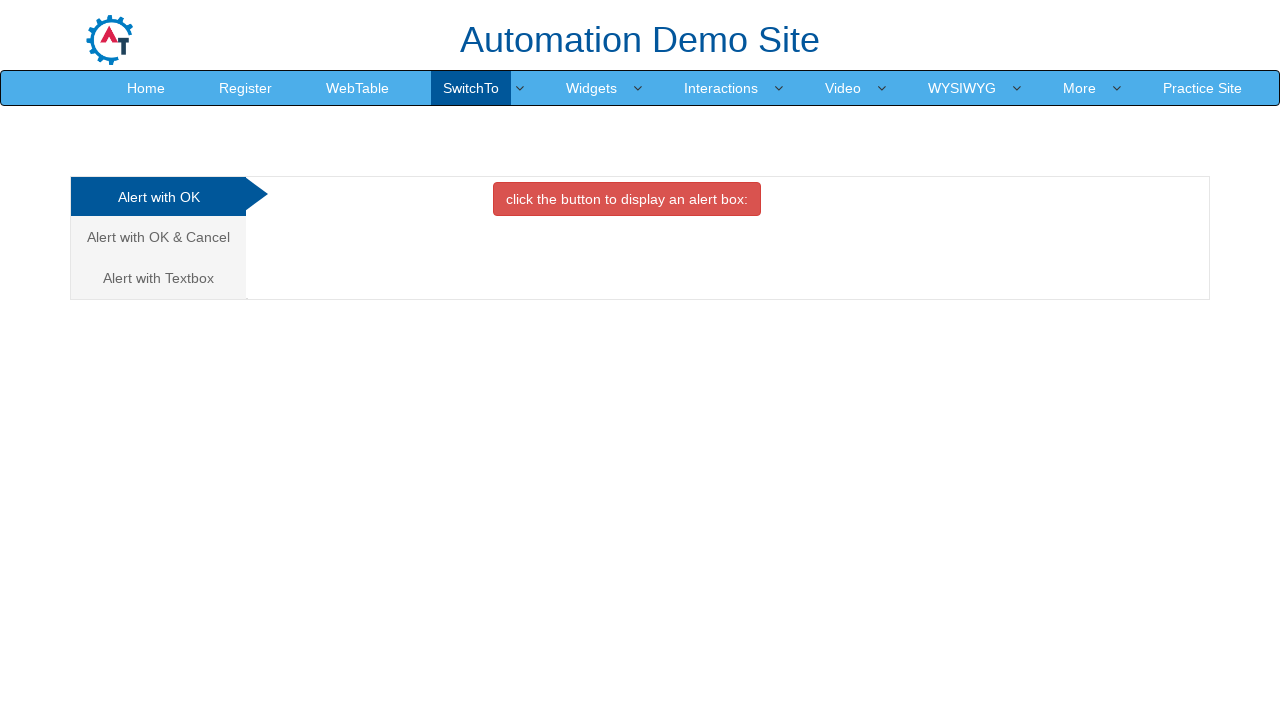

Clicked button to trigger simple alert at (627, 199) on xpath=//button[@class='btn btn-danger']
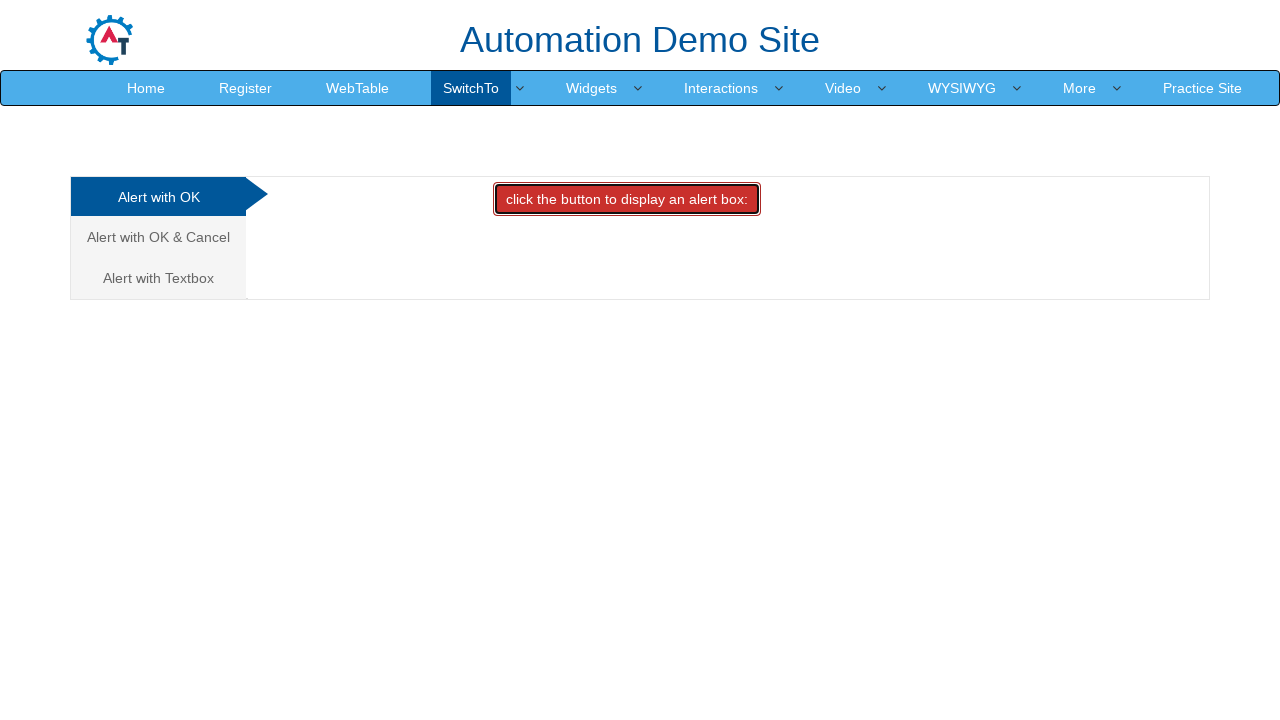

Set up dialog handler to accept simple alert
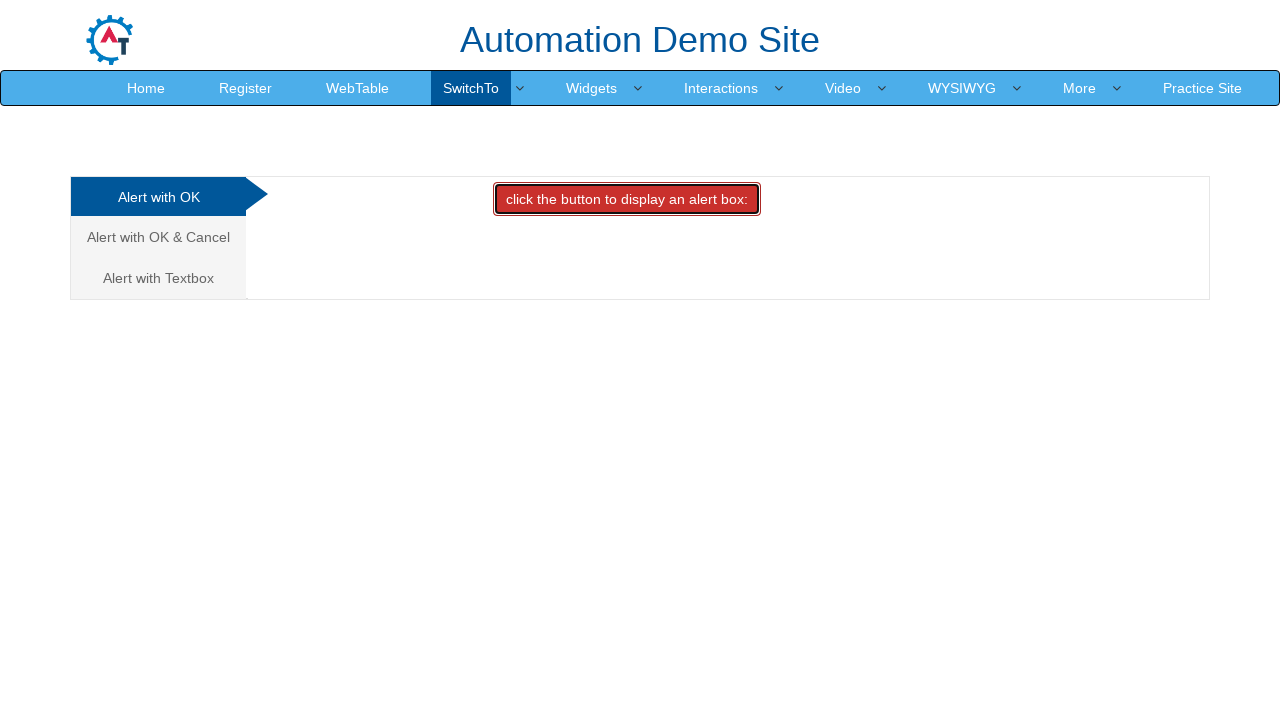

Navigated to OK & Cancel tab at (158, 237) on (//a[@class='analystic'])[2]
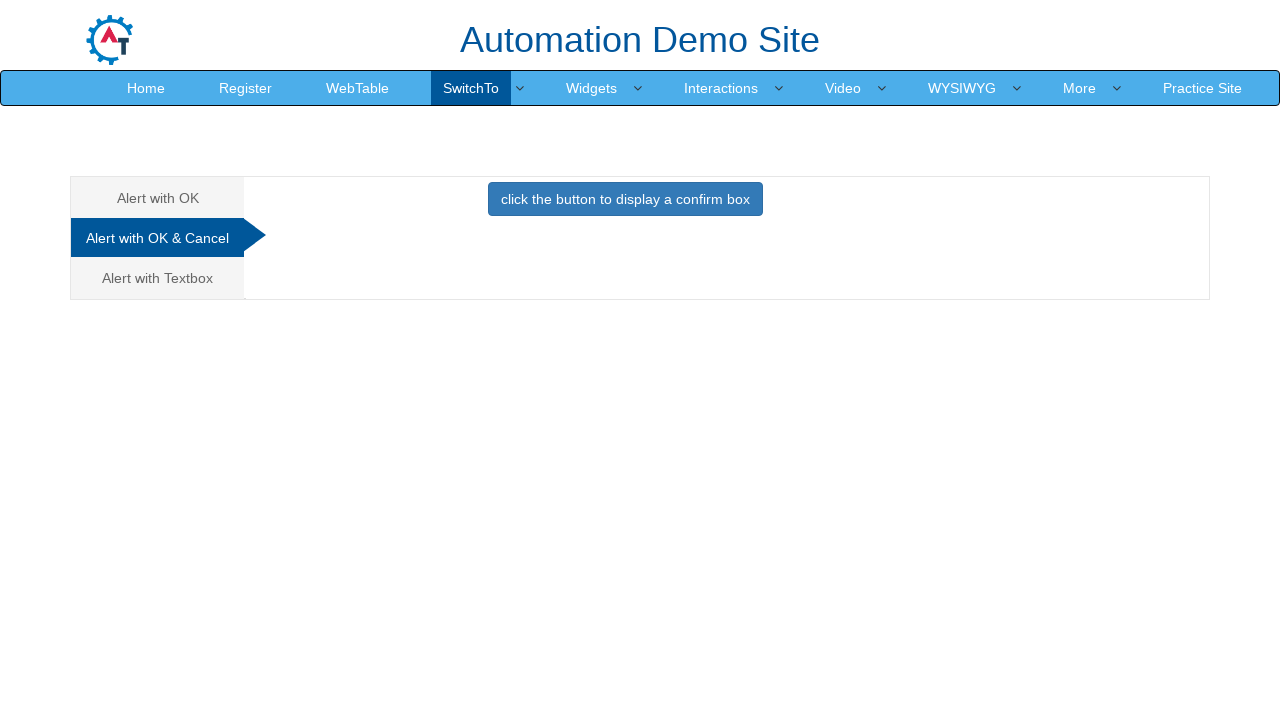

Clicked button to trigger confirm dialog at (625, 199) on xpath=//button[@class='btn btn-primary']
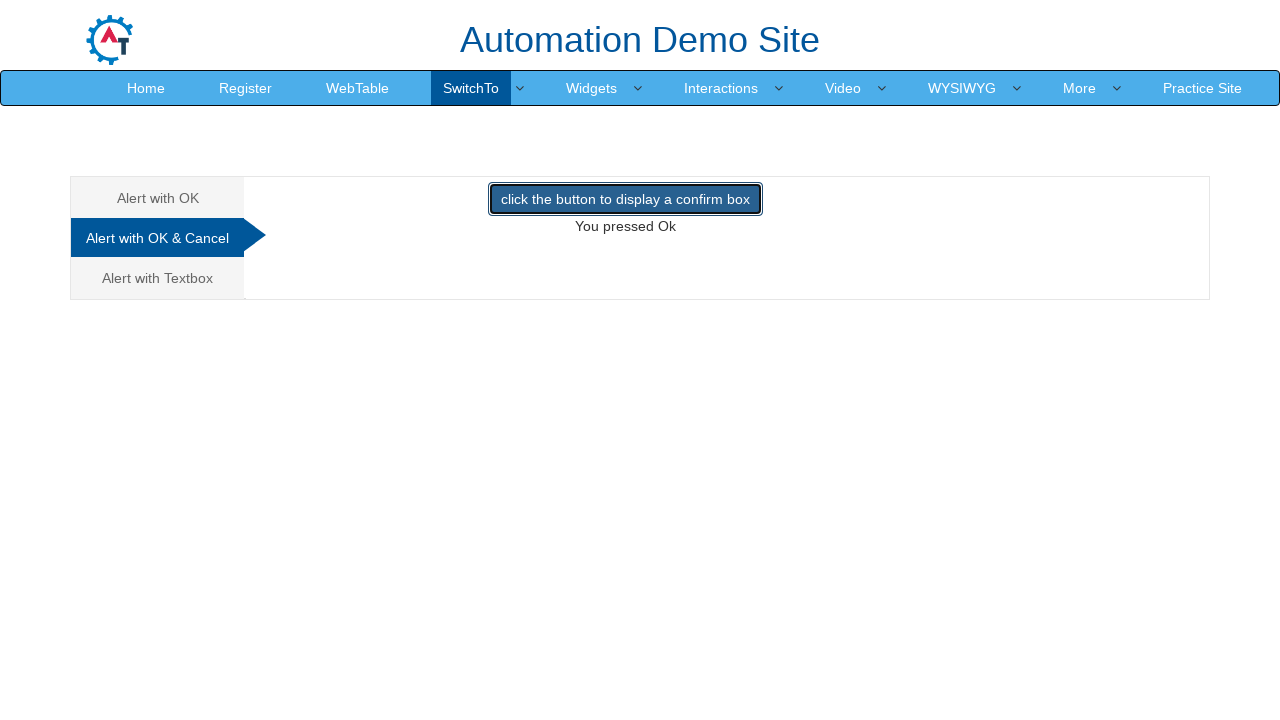

Set up dialog handler to dismiss confirm dialog
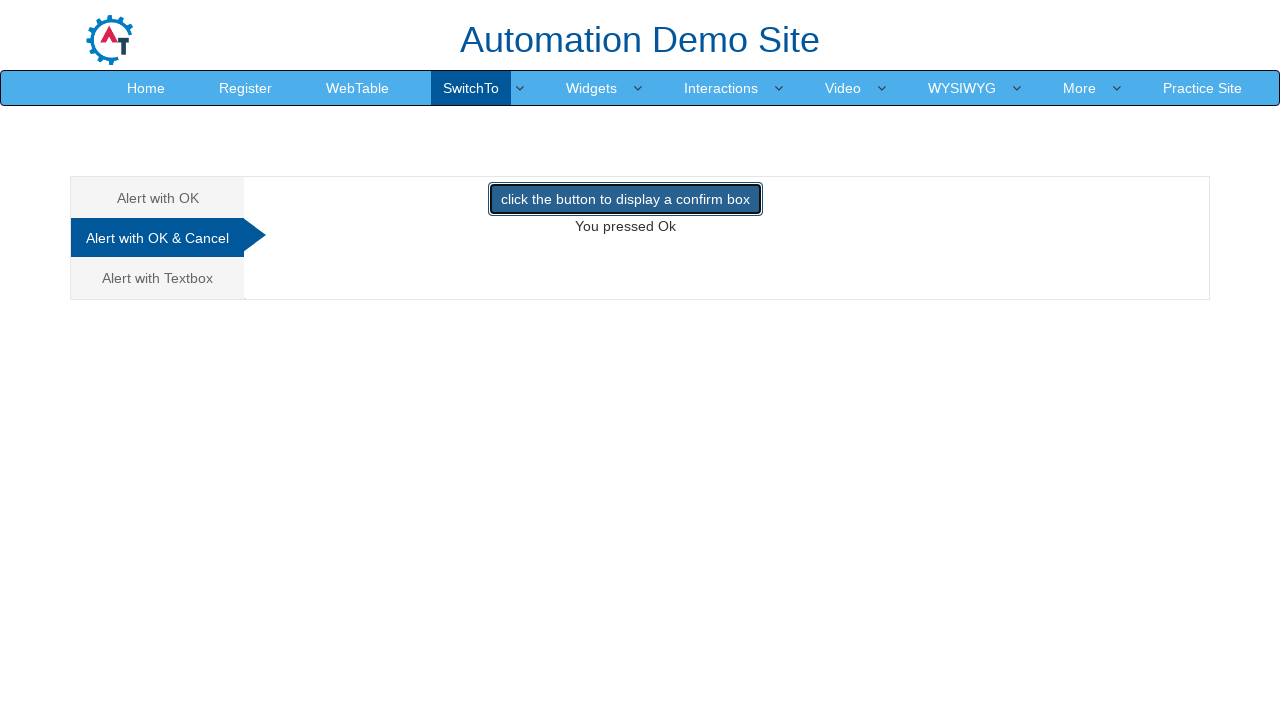

Clicked button to trigger confirm dialog for dismissal at (625, 199) on xpath=//button[@class='btn btn-primary']
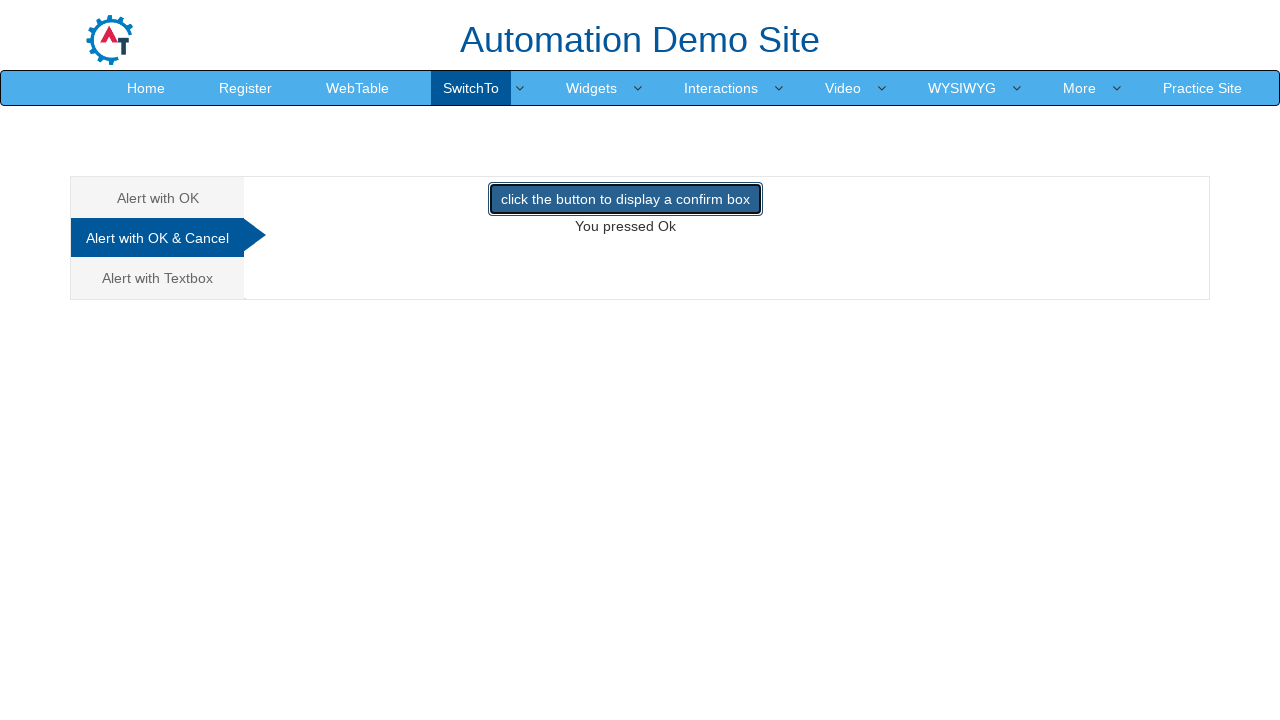

Navigated to text box tab at (158, 278) on (//a[@class='analystic'])[3]
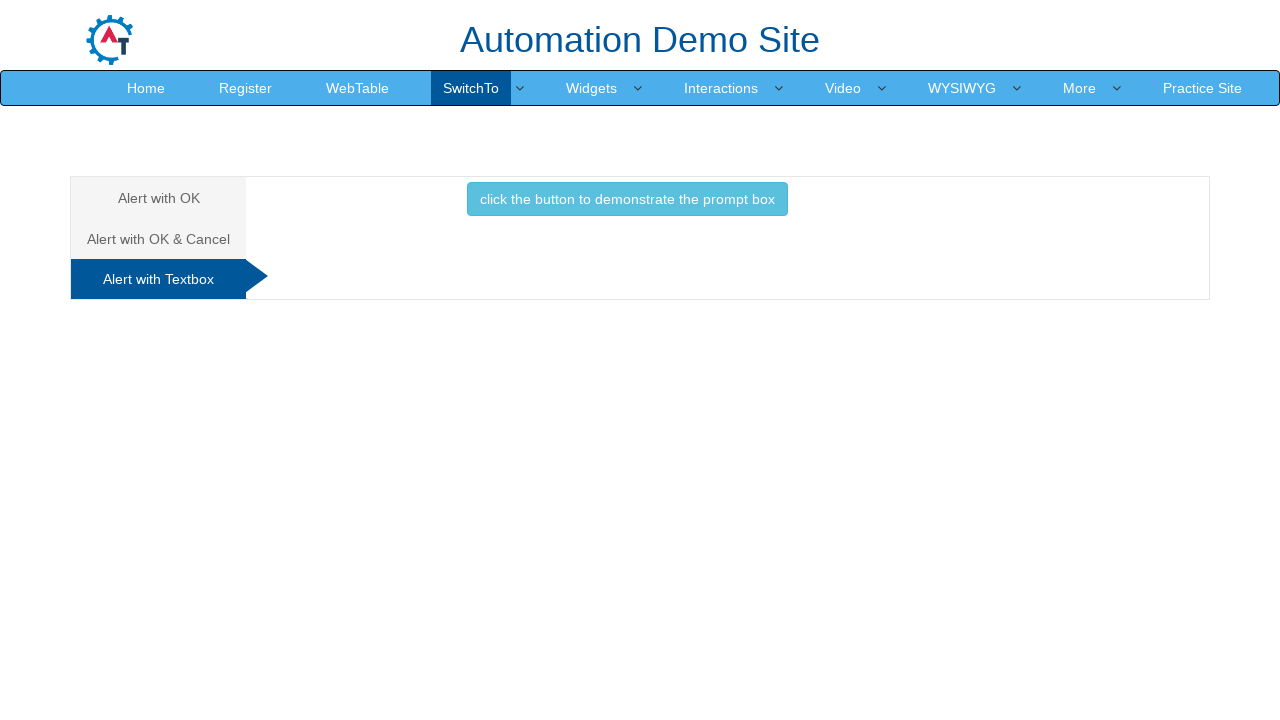

Clicked button to trigger prompt dialog at (627, 199) on xpath=//button[@class='btn btn-info']
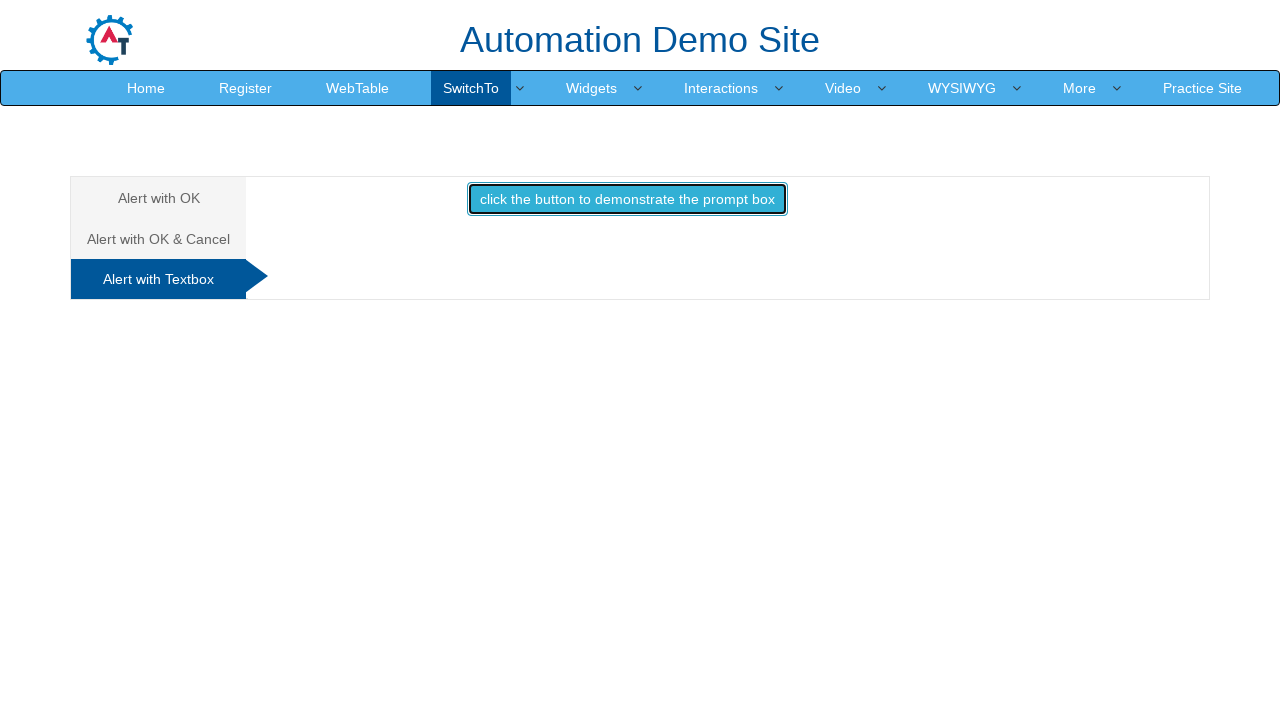

Set up dialog handler to accept prompt with text 'priya'
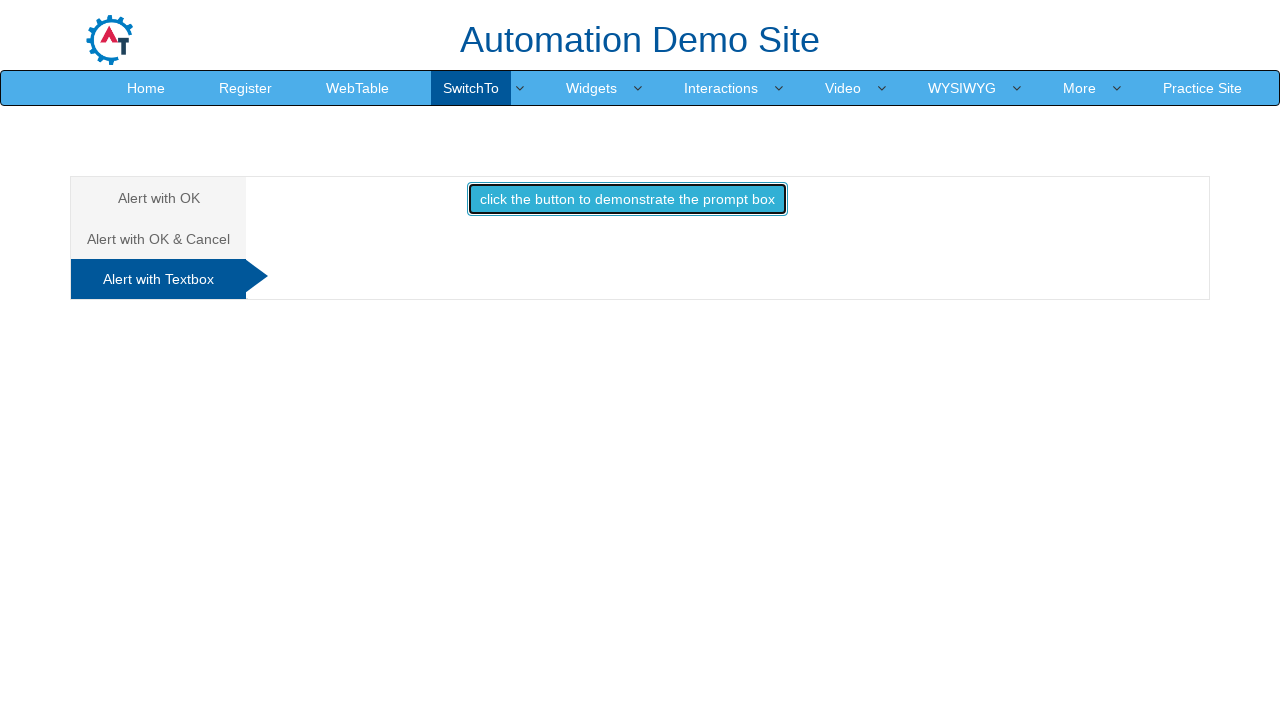

Clicked button to trigger prompt dialog for text input at (627, 199) on xpath=//button[@class='btn btn-info']
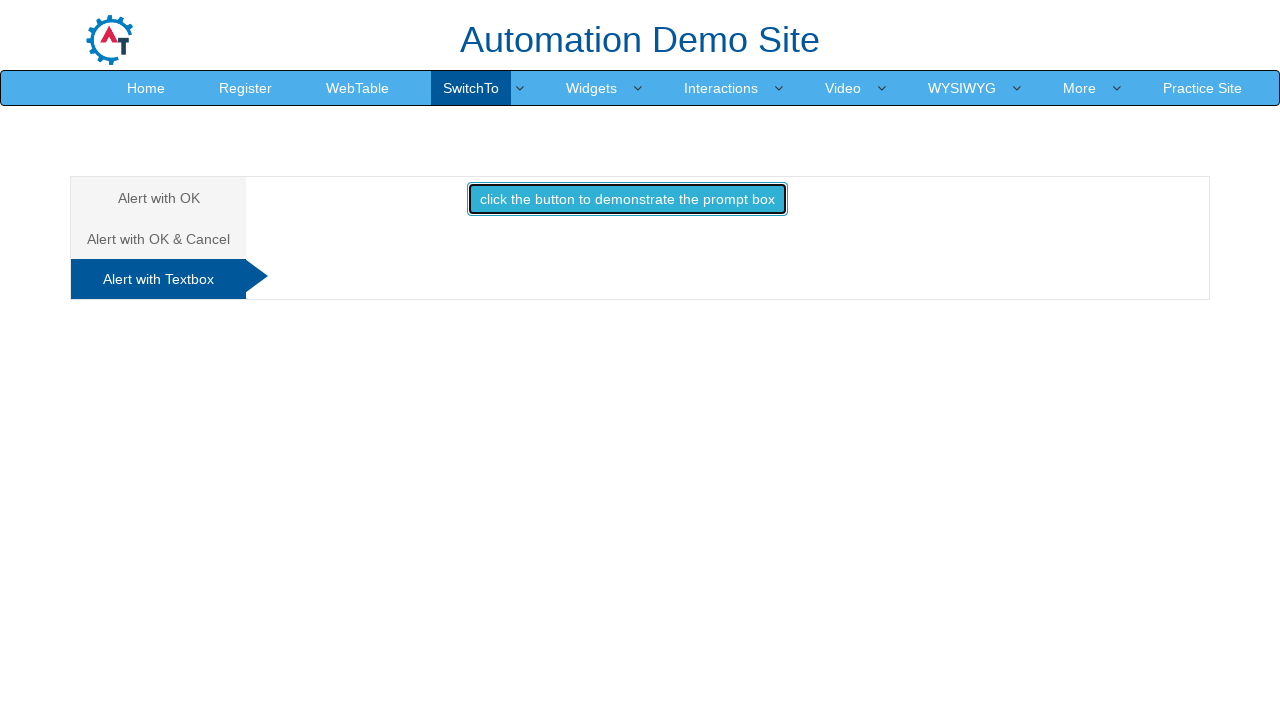

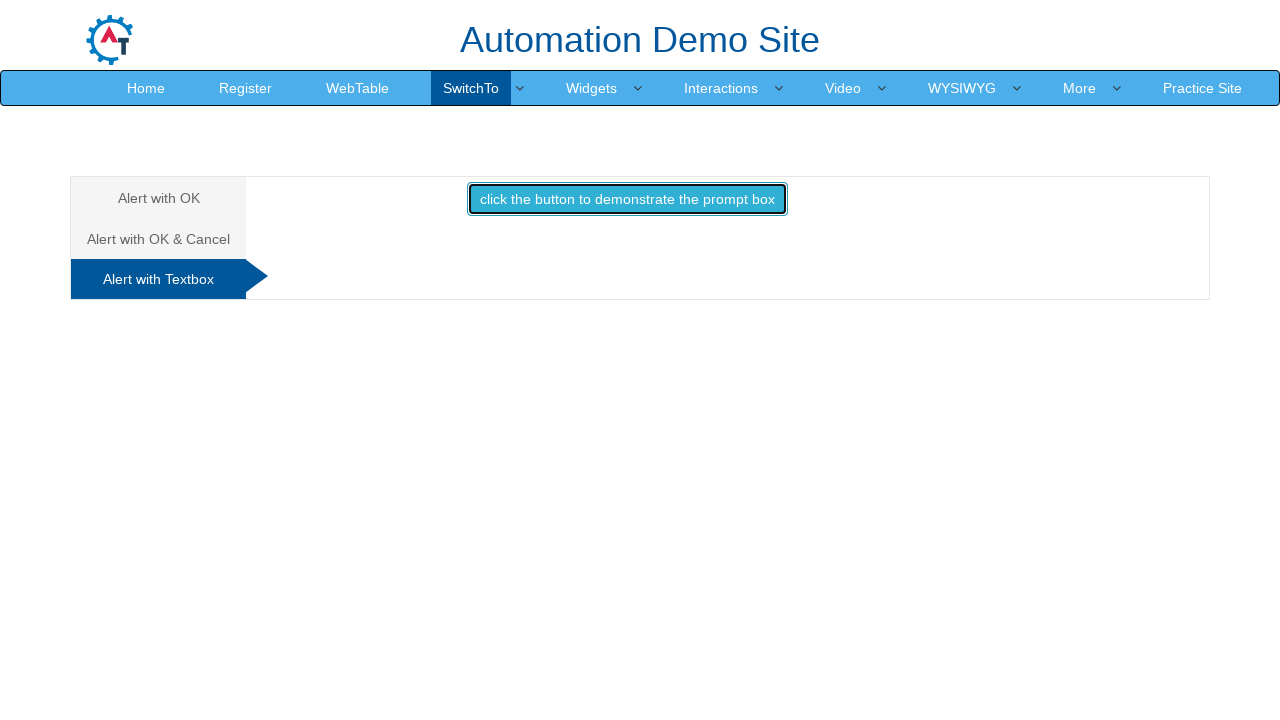